Fills out a form with name, email, and password fields, then submits it by clicking a button

Starting URL: https://demoapps.qspiders.com/ui?scenario=1

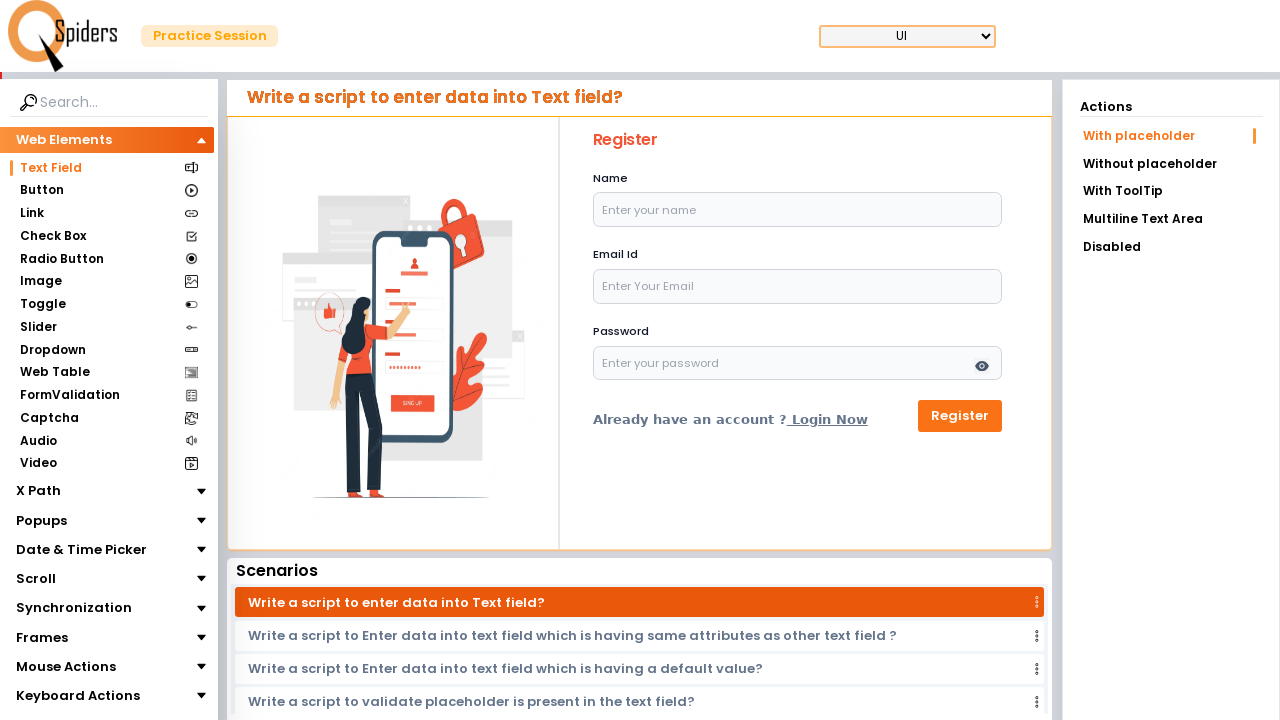

Filled name/username field with 'selenium' on (//input)[1]
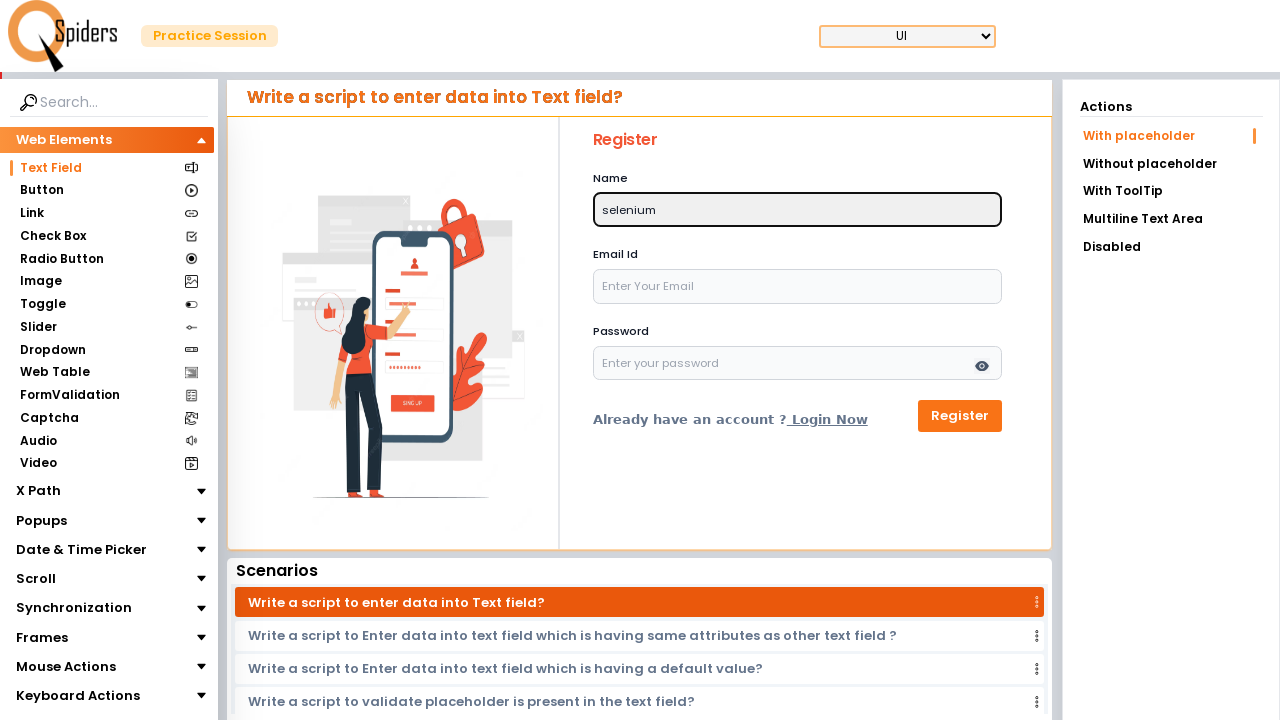

Filled email field with 'selenium@gmail.com' on (//input)[2]
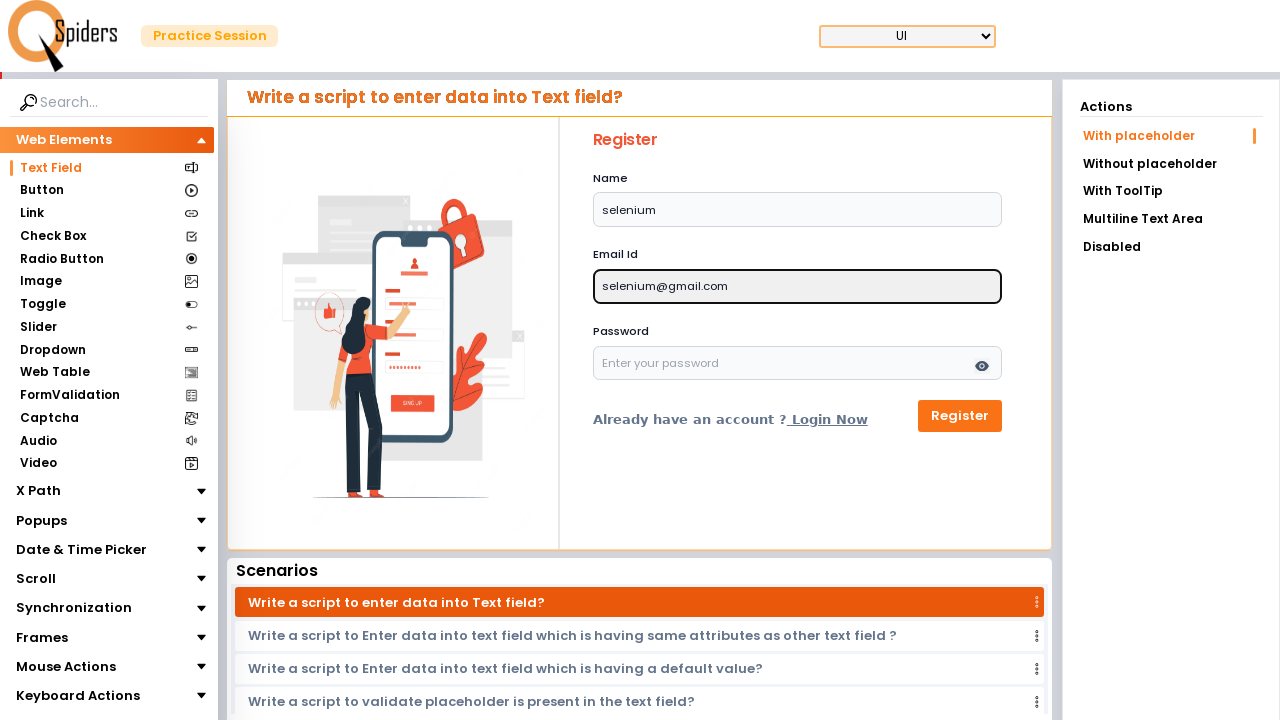

Filled password field with '12345678' on (//input)[3]
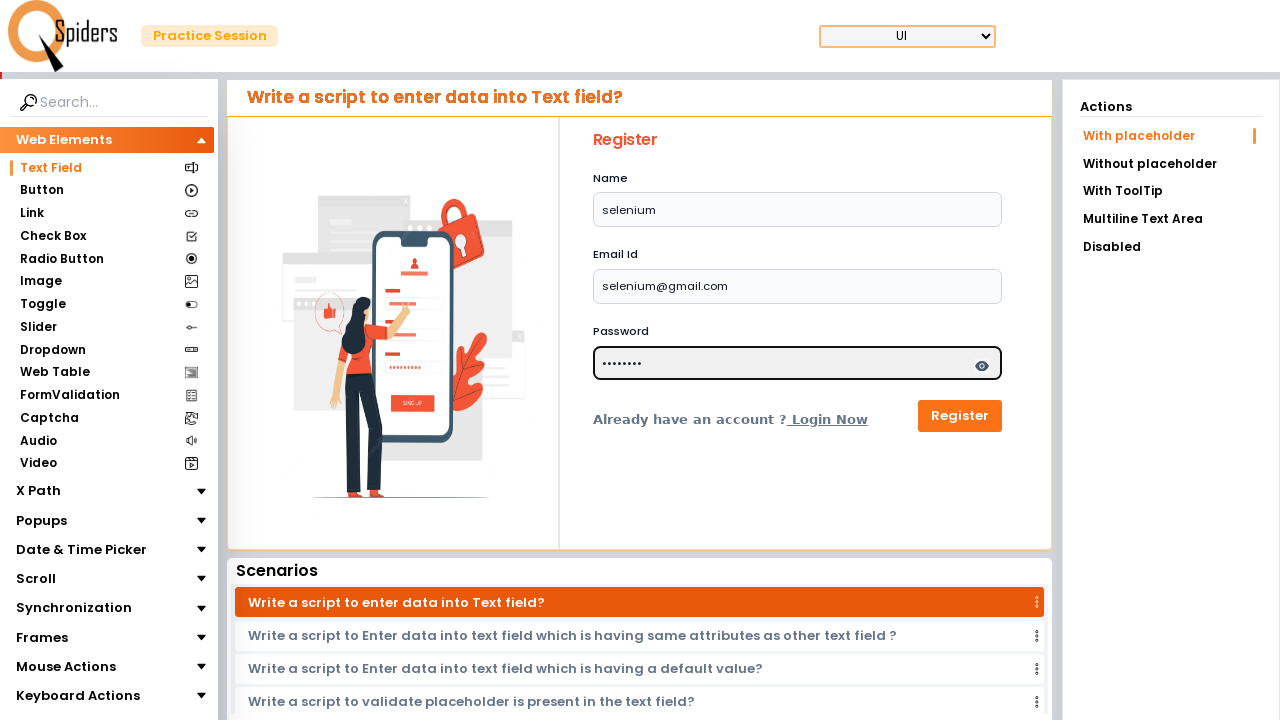

Clicked submit button to submit form at (960, 416) on (//button)[2]
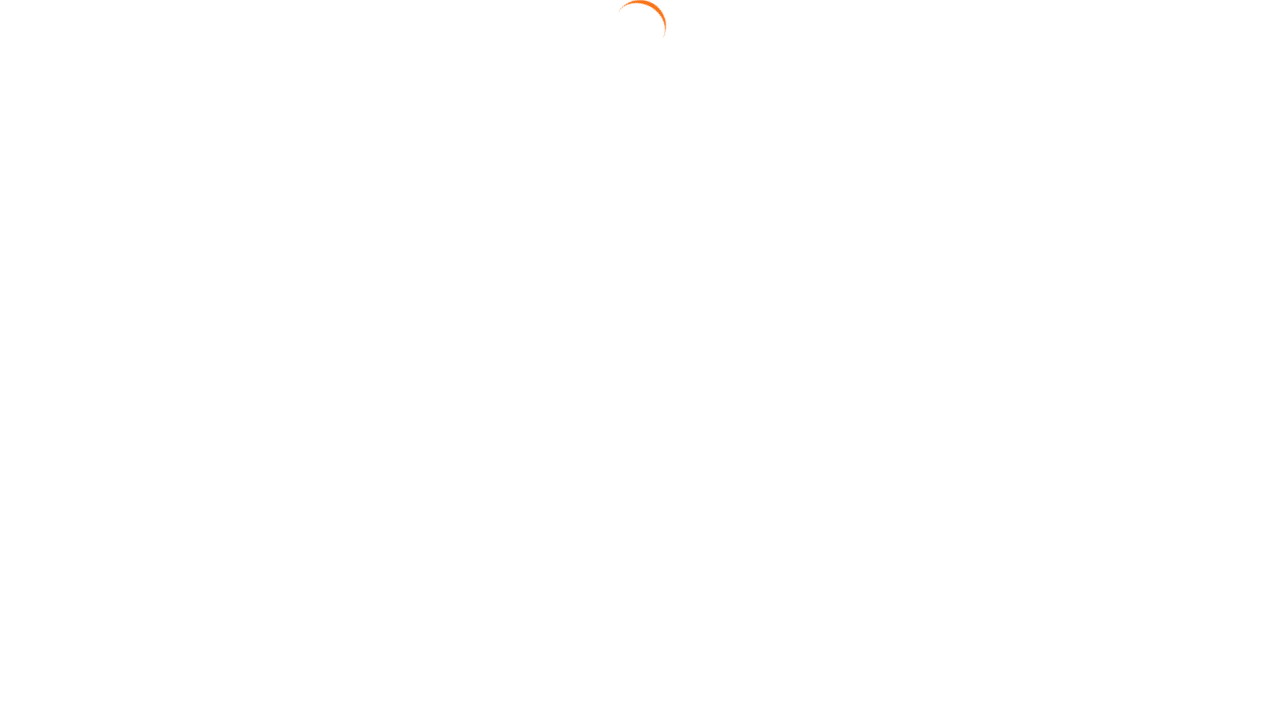

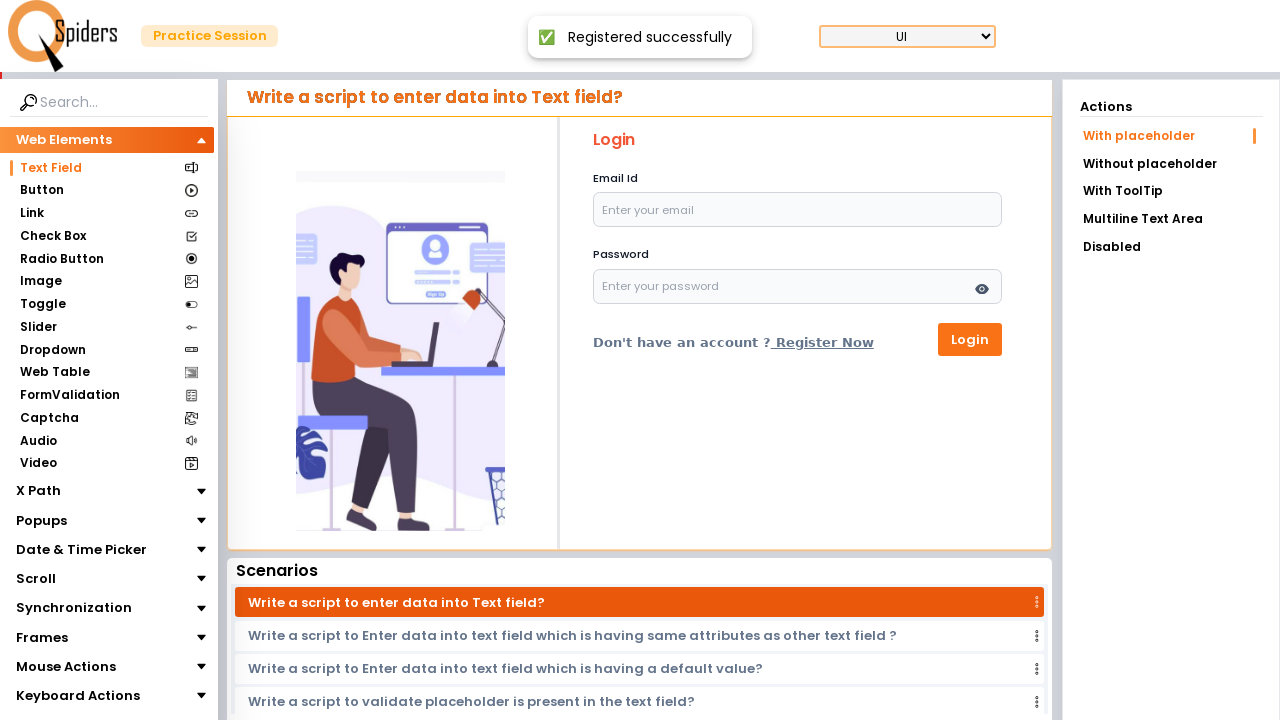